Tests iframe switching functionality by navigating to a W3Schools tryit page, switching into the iframe result frame, clicking a radio button element, and then switching back to the default content.

Starting URL: https://www.w3schools.com/tags/tryit.asp?filename=tryhtml5_input_type_radio

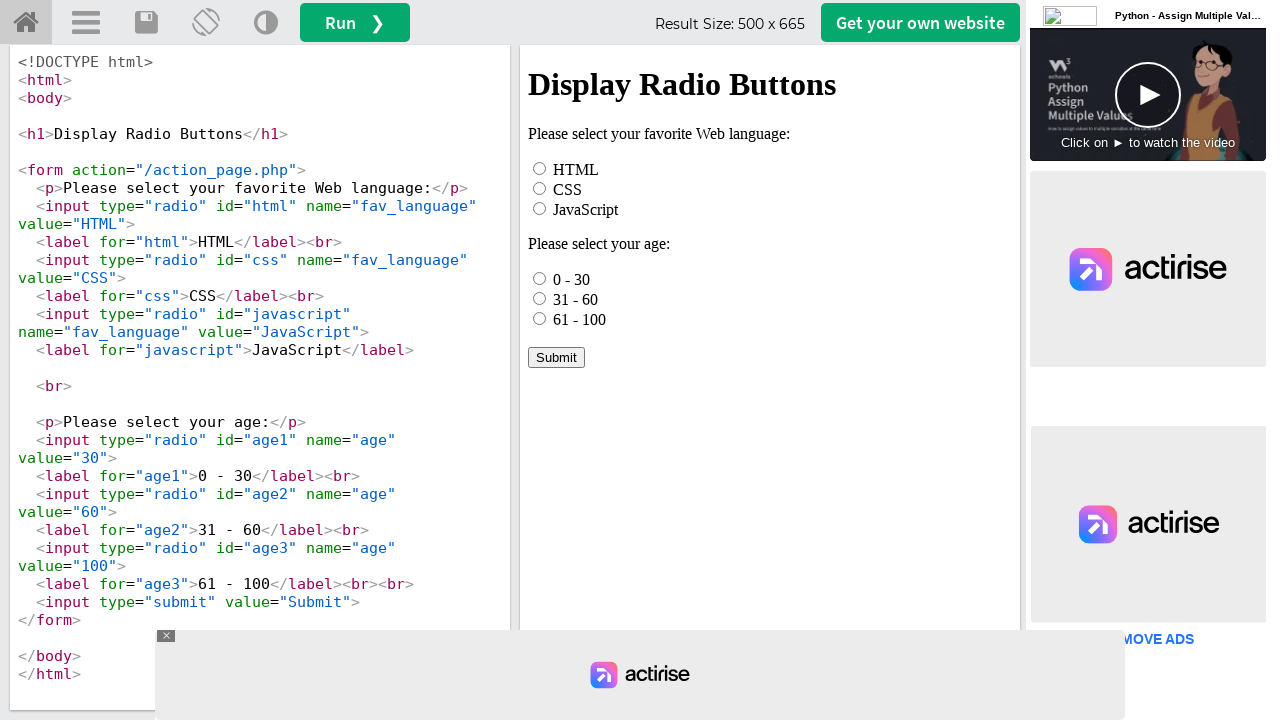

Located iframe result frame
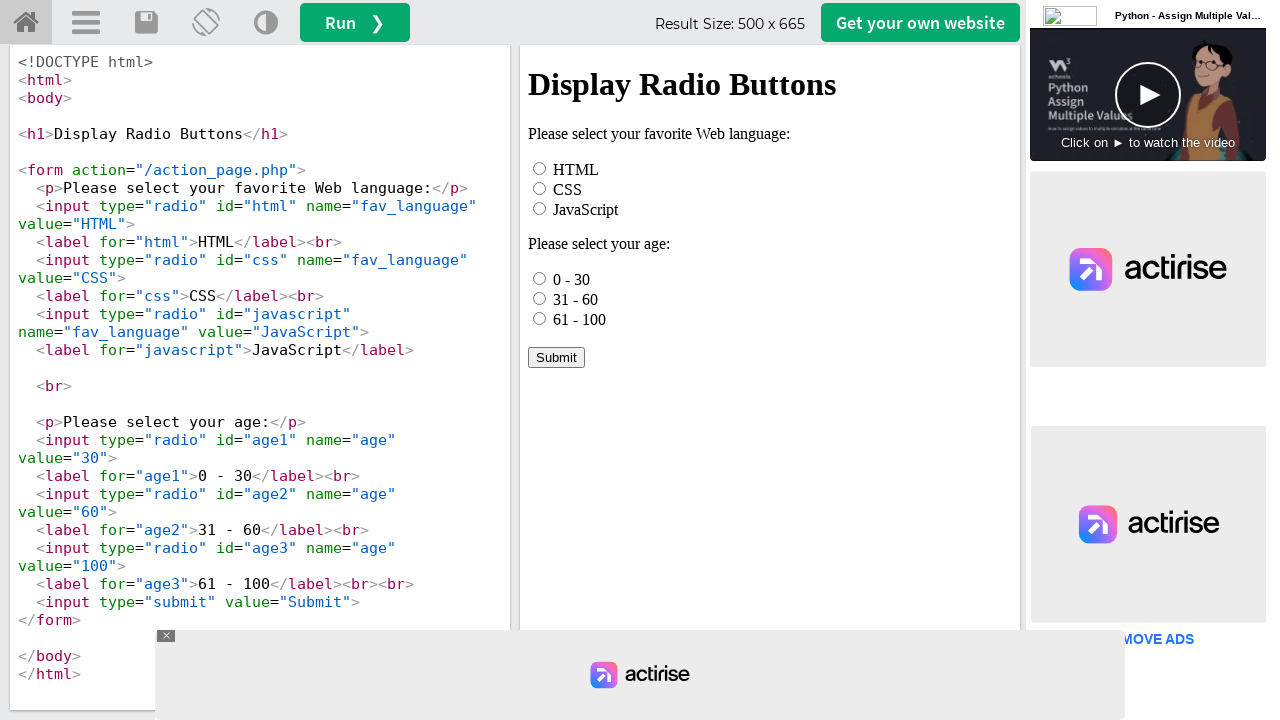

Clicked HTML radio button inside iframe at (540, 168) on #iframeResult >> internal:control=enter-frame >> xpath=//*[@id="html"]
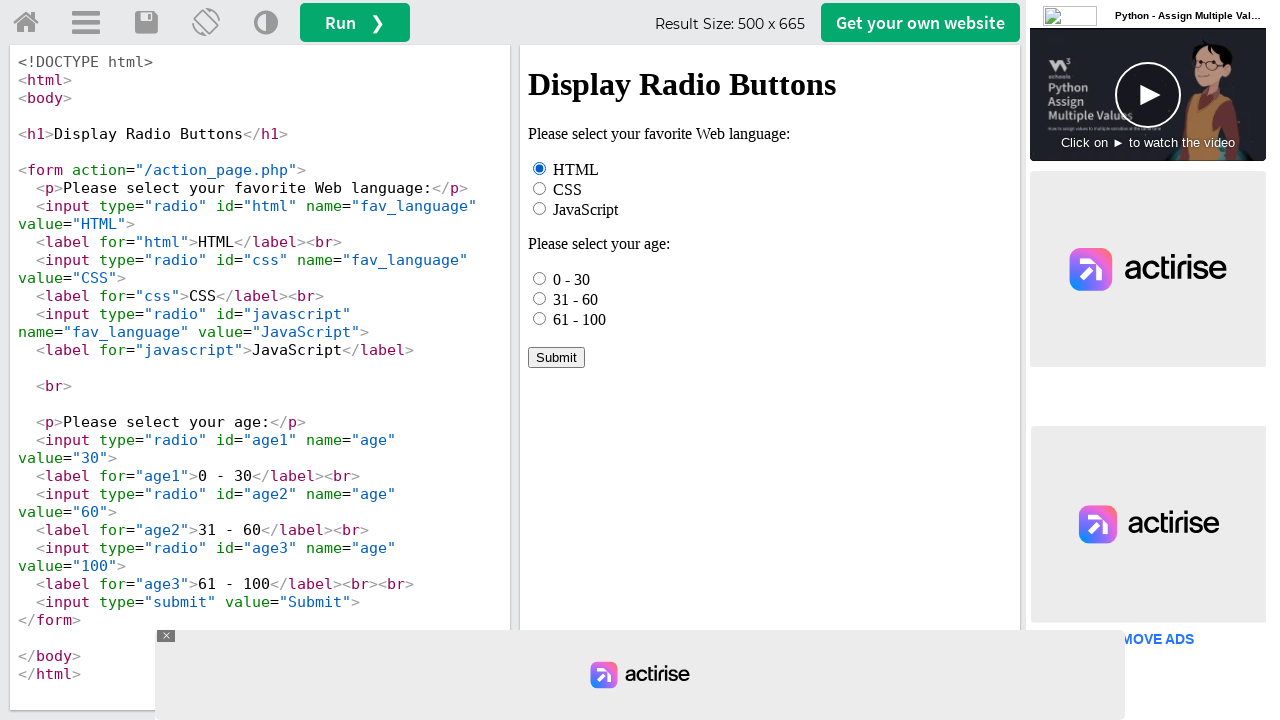

Waited 2 seconds to observe radio button selection result
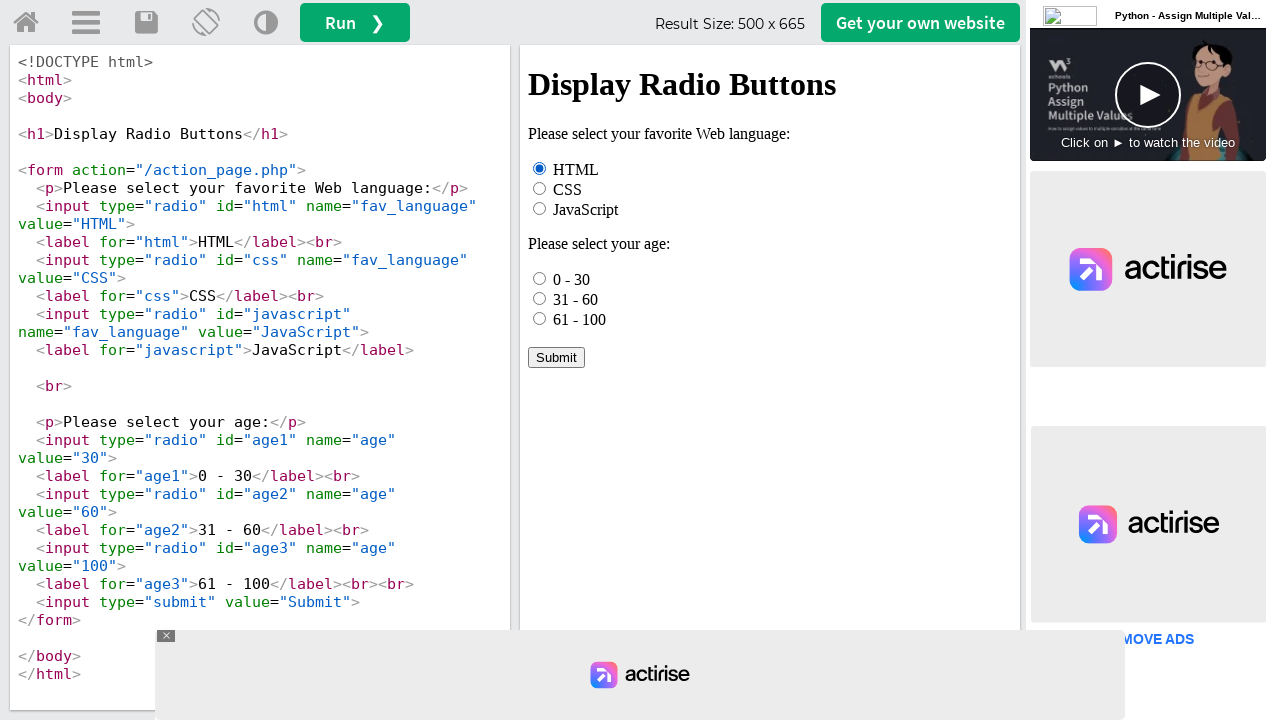

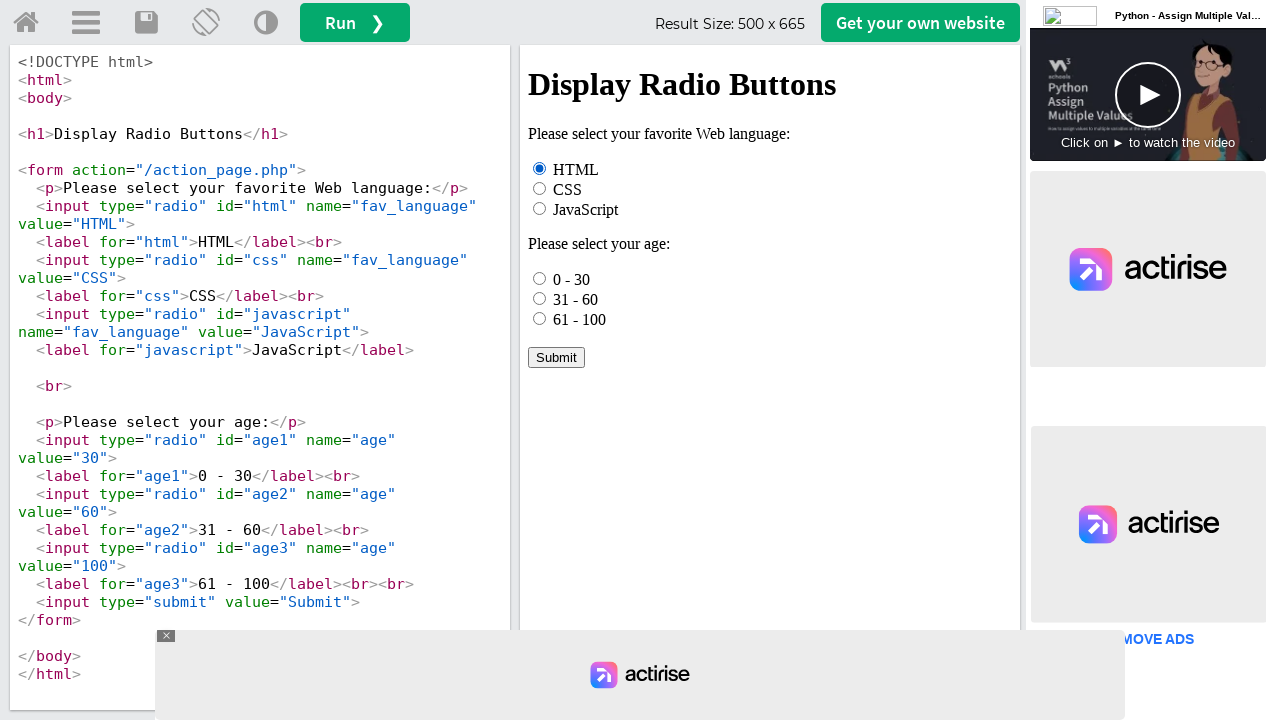